Tests that the Clear completed button is visible after marking an item complete

Starting URL: https://demo.playwright.dev/todomvc

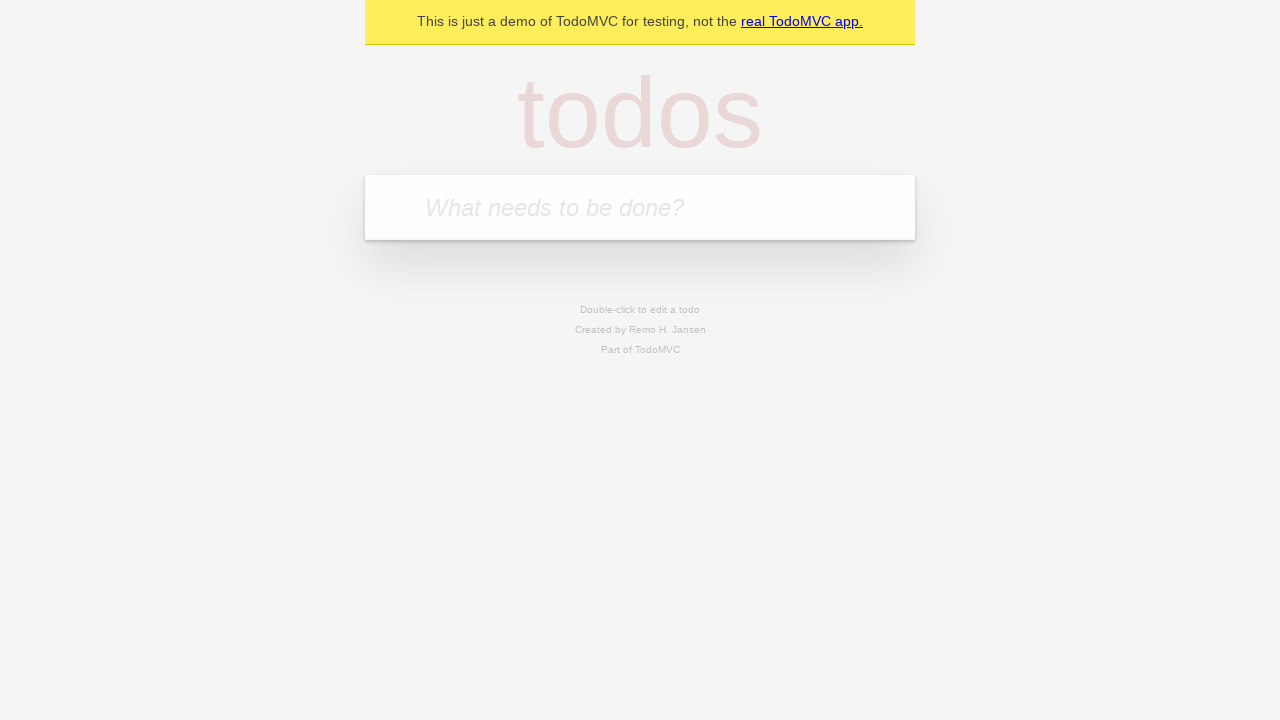

Located the 'What needs to be done?' input field
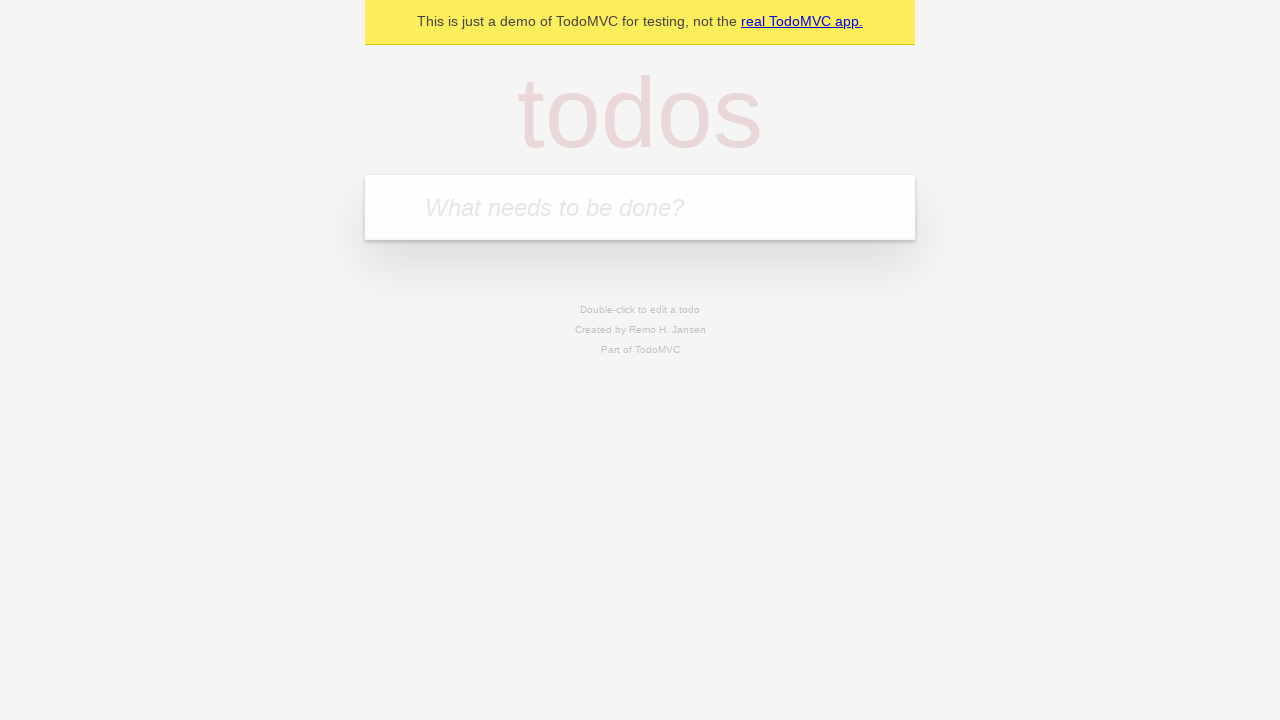

Filled first todo: 'buy some cheese' on internal:attr=[placeholder="What needs to be done?"i]
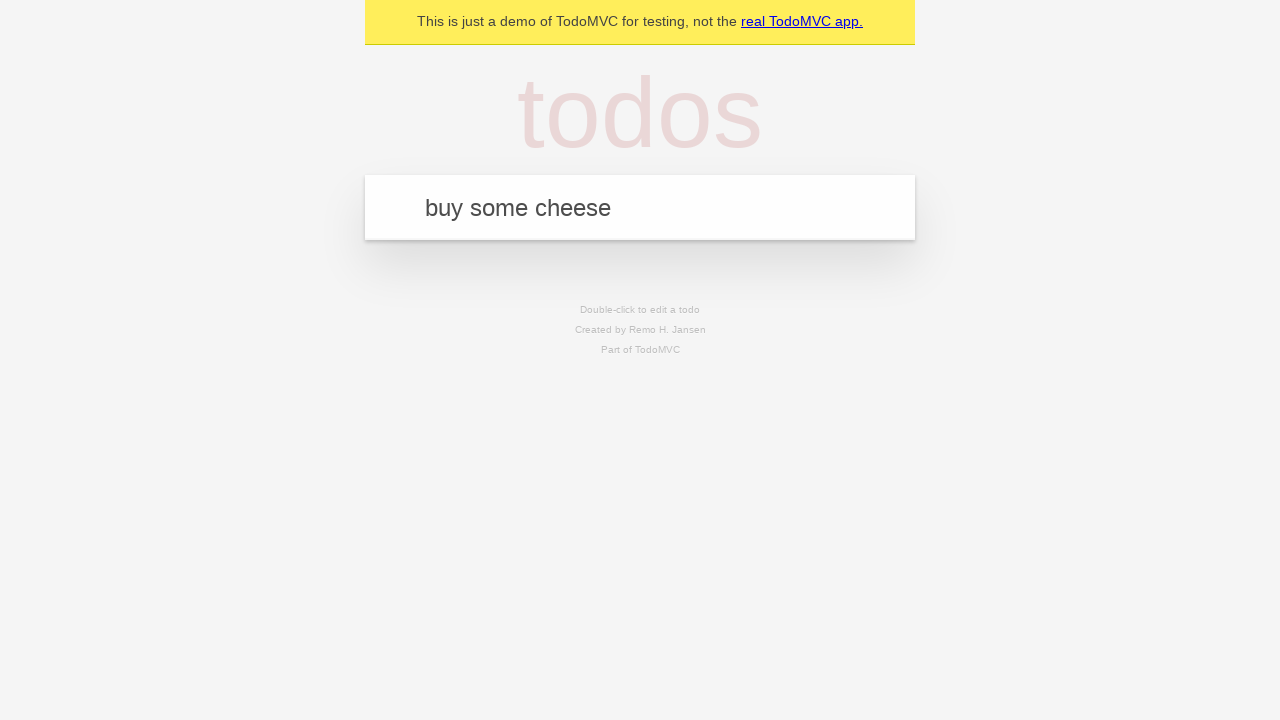

Pressed Enter to add first todo on internal:attr=[placeholder="What needs to be done?"i]
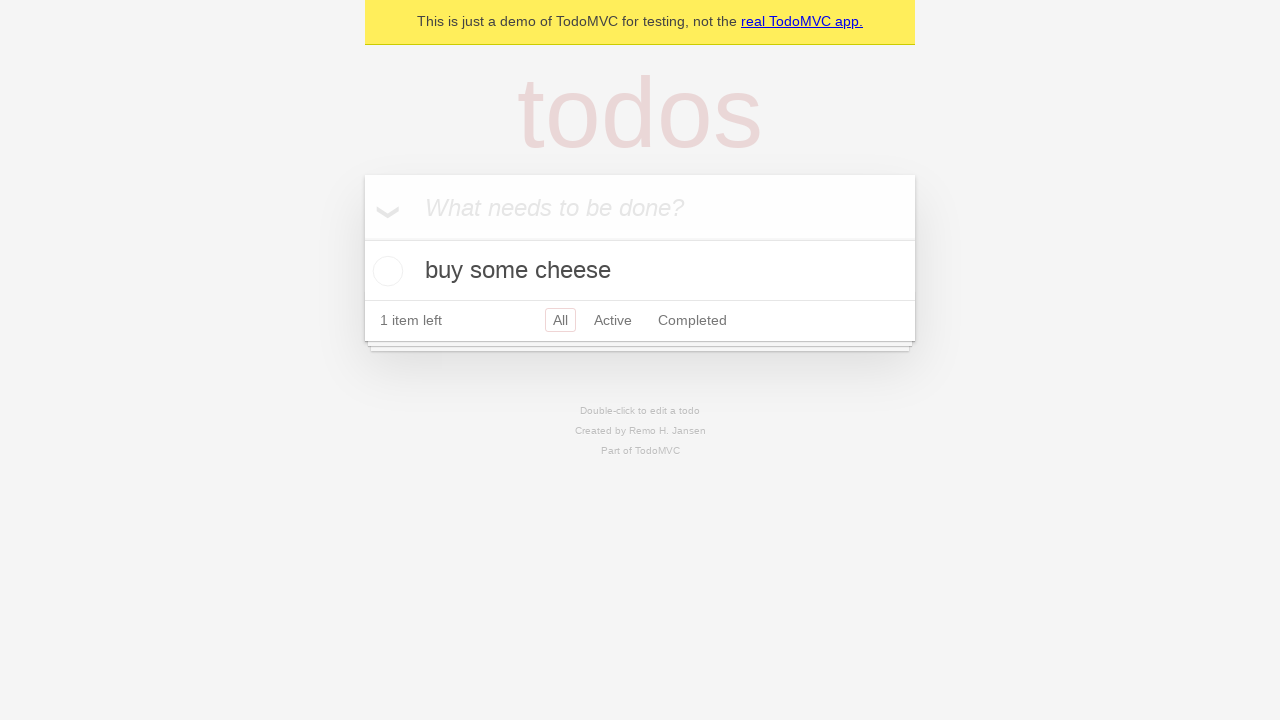

Filled second todo: 'feed the cat' on internal:attr=[placeholder="What needs to be done?"i]
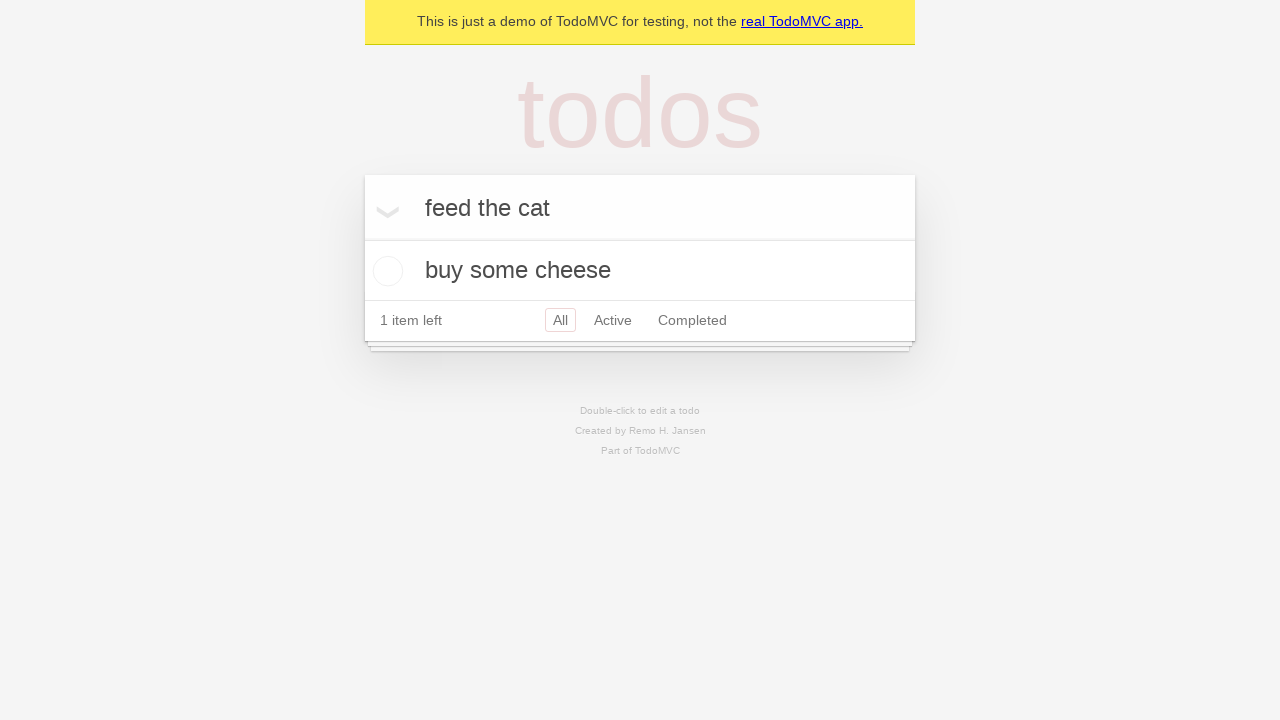

Pressed Enter to add second todo on internal:attr=[placeholder="What needs to be done?"i]
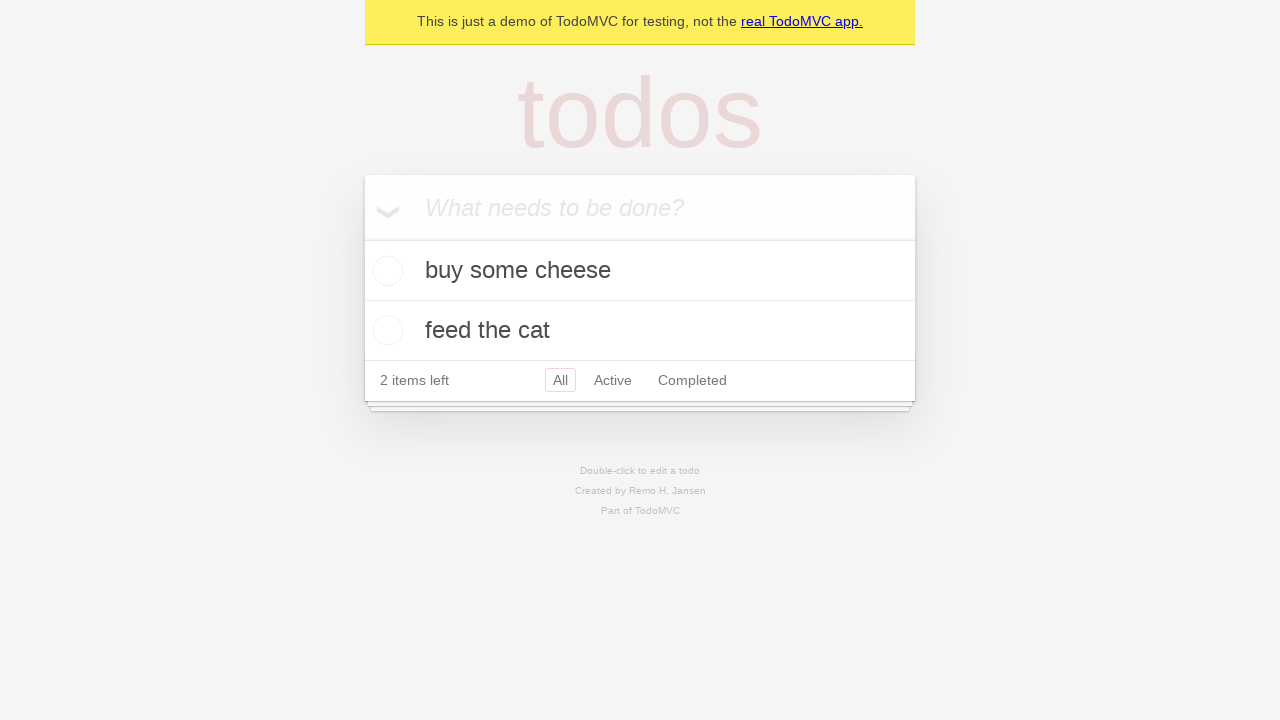

Filled third todo: 'book a doctors appointment' on internal:attr=[placeholder="What needs to be done?"i]
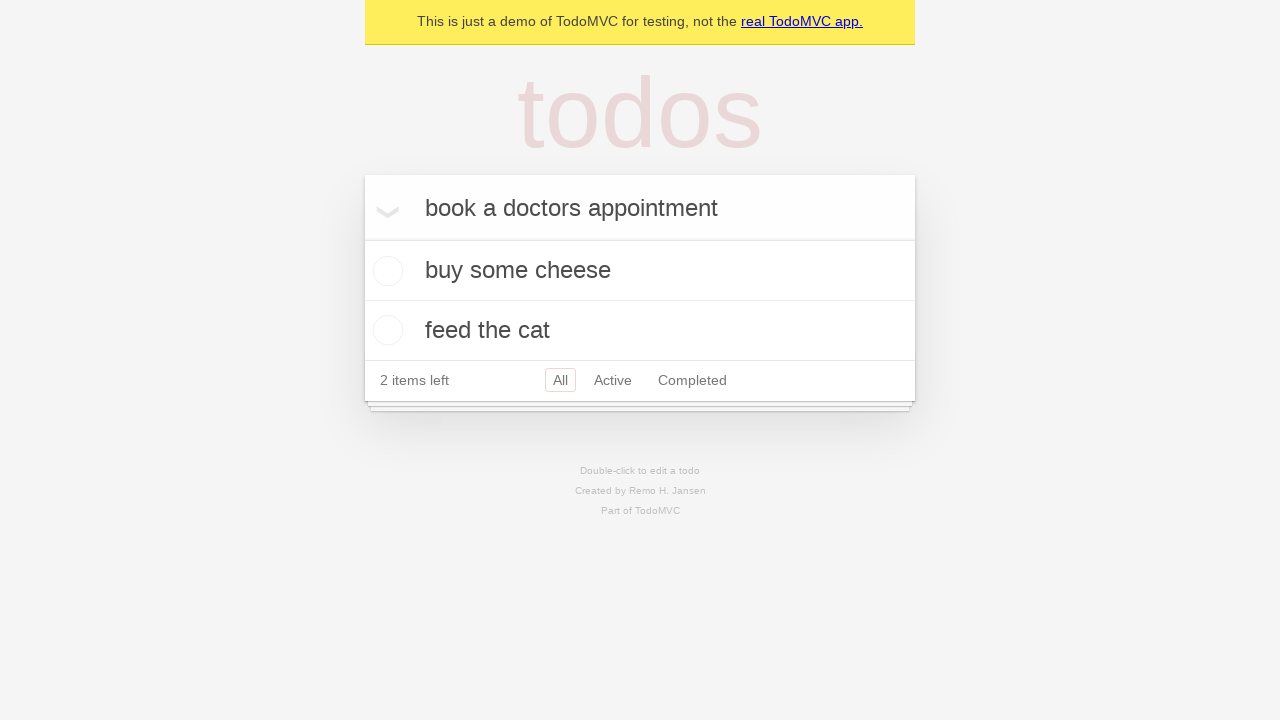

Pressed Enter to add third todo on internal:attr=[placeholder="What needs to be done?"i]
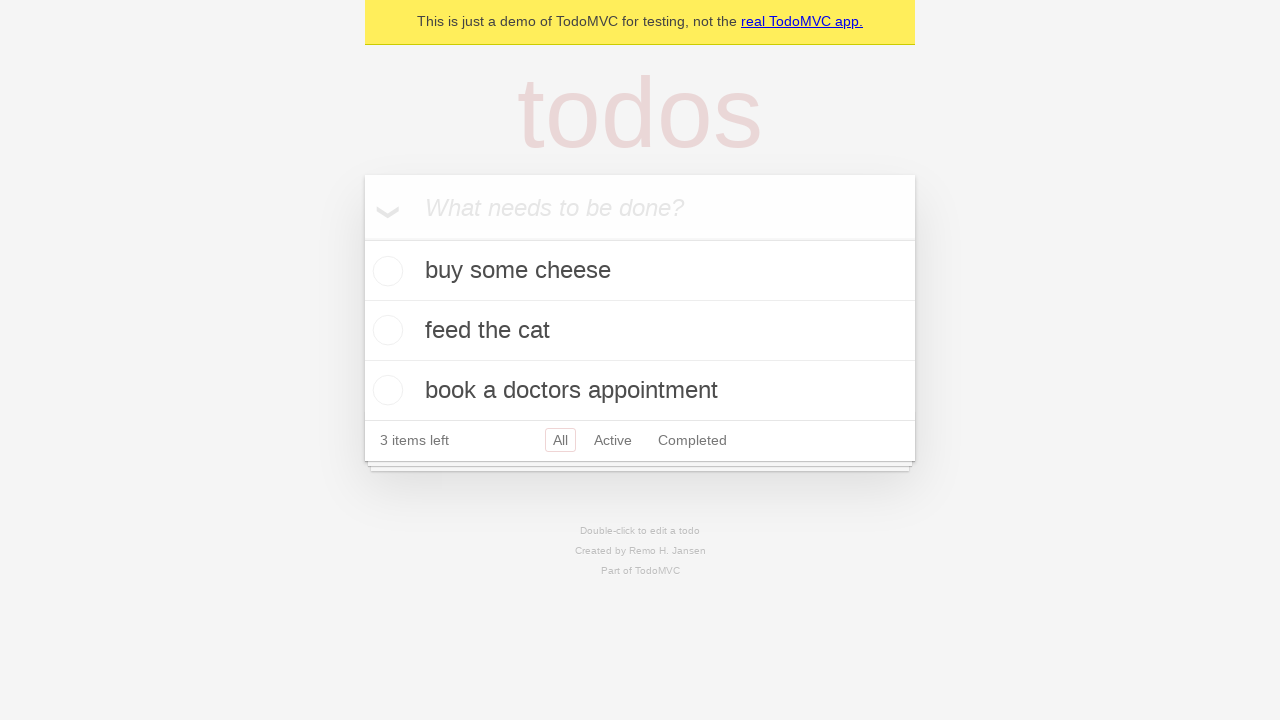

Checked the first todo item as complete at (385, 271) on .todo-list li .toggle >> nth=0
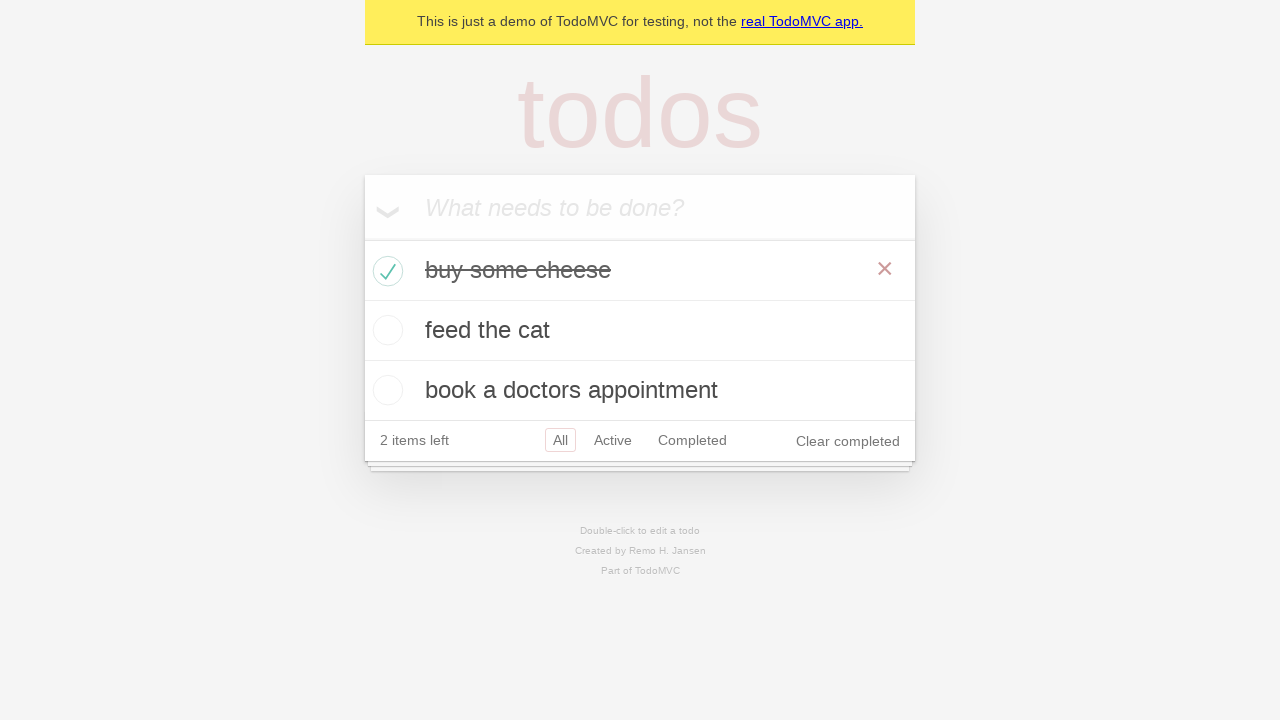

Verified 'Clear completed' button is visible after marking item complete
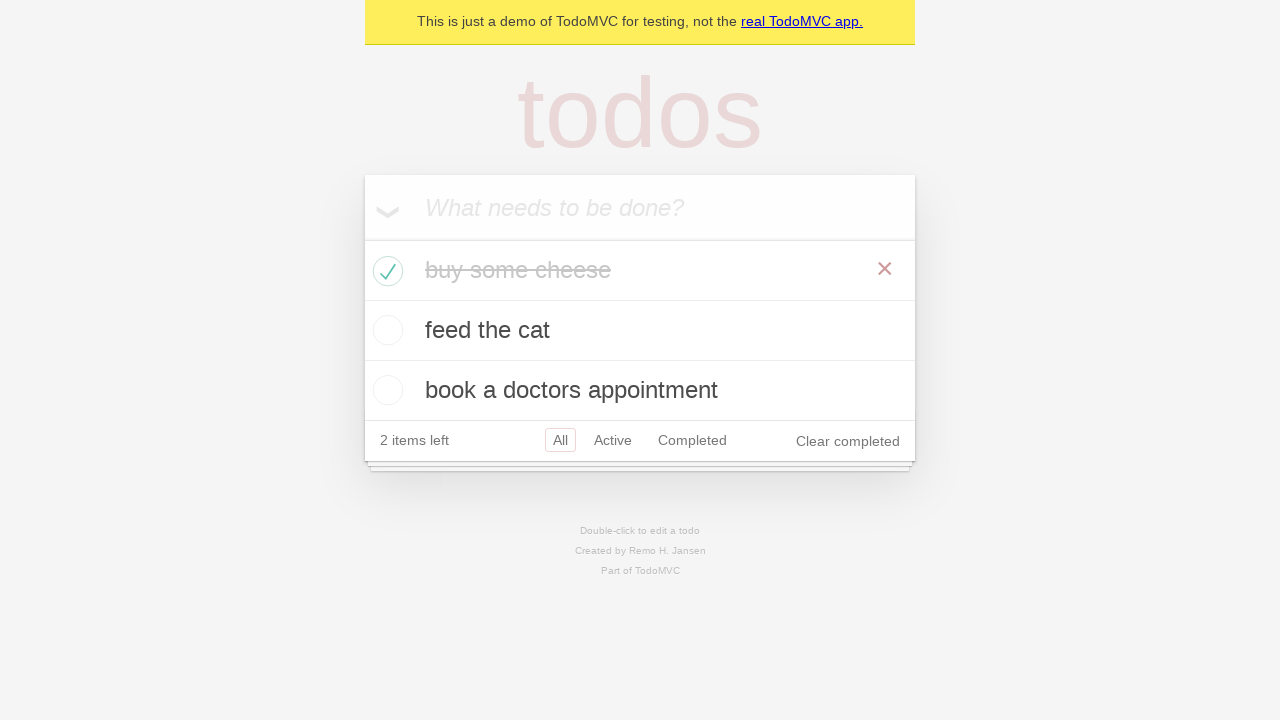

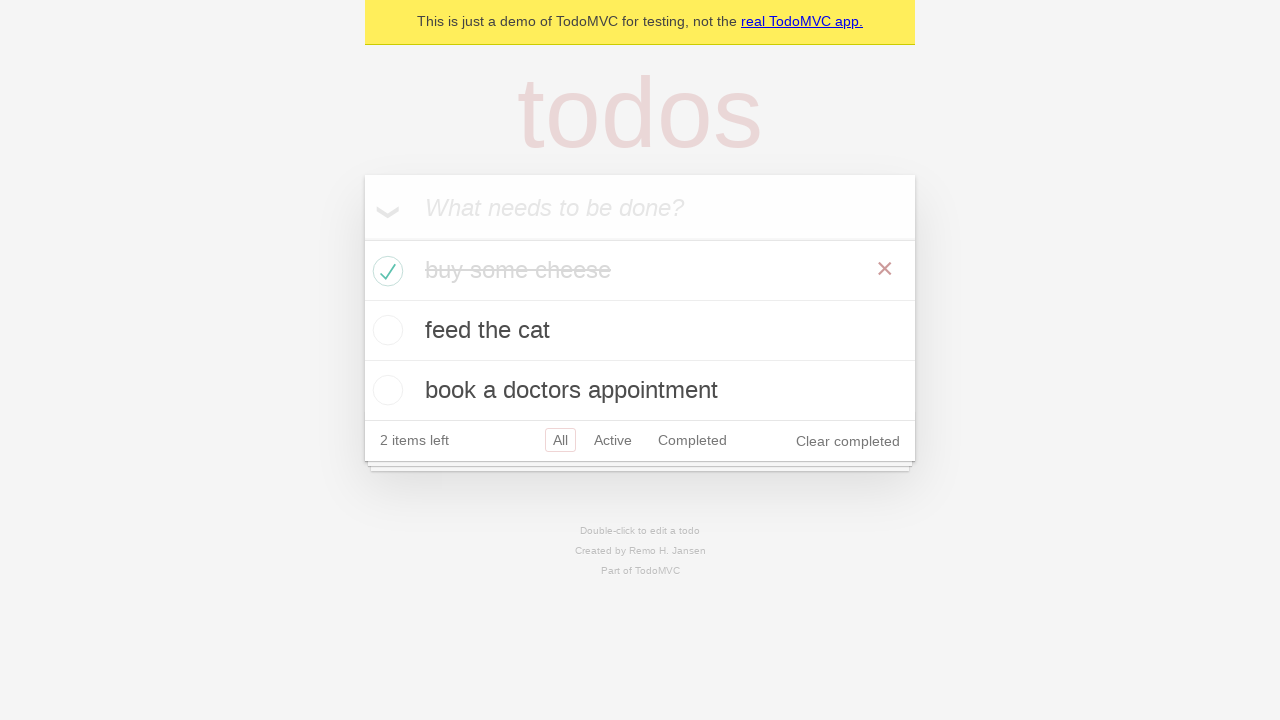